Tests JavaScript confirmation popup handling by clicking a button to trigger a JS confirm dialog, accepting it, then triggering another confirm dialog and dismissing it.

Starting URL: https://the-internet.herokuapp.com/javascript_alerts

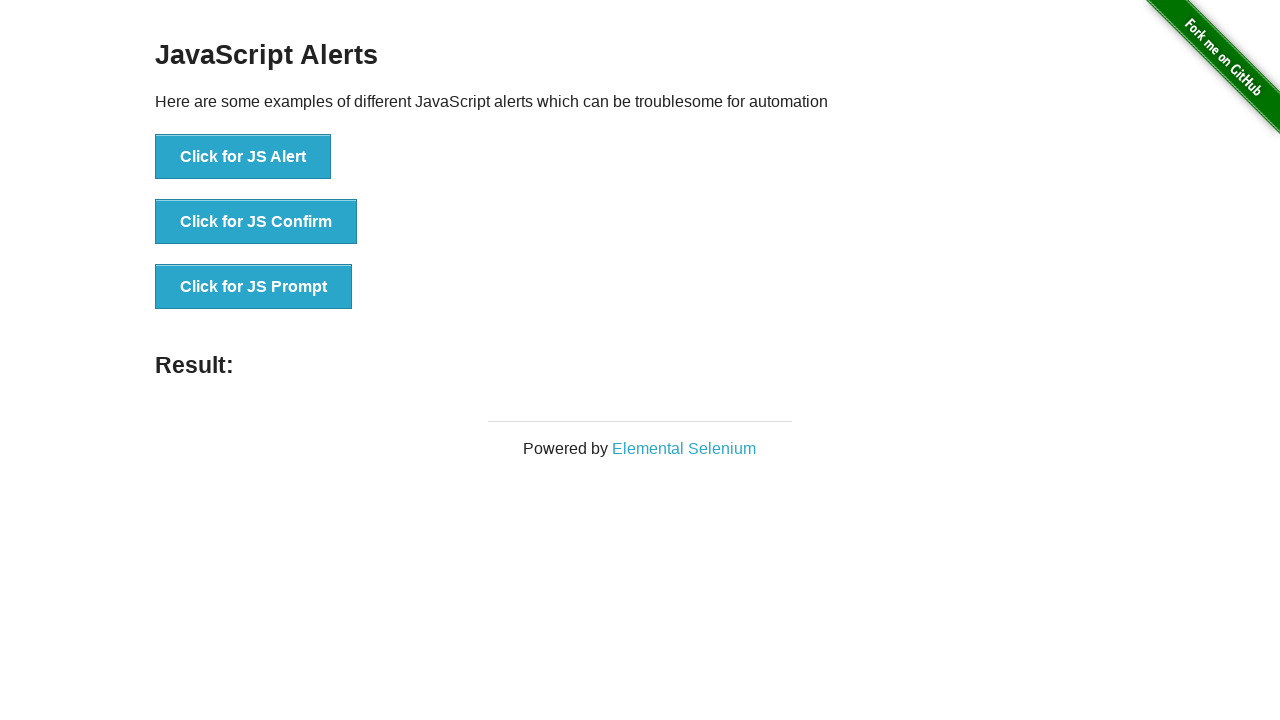

Navigated to JavaScript alerts page
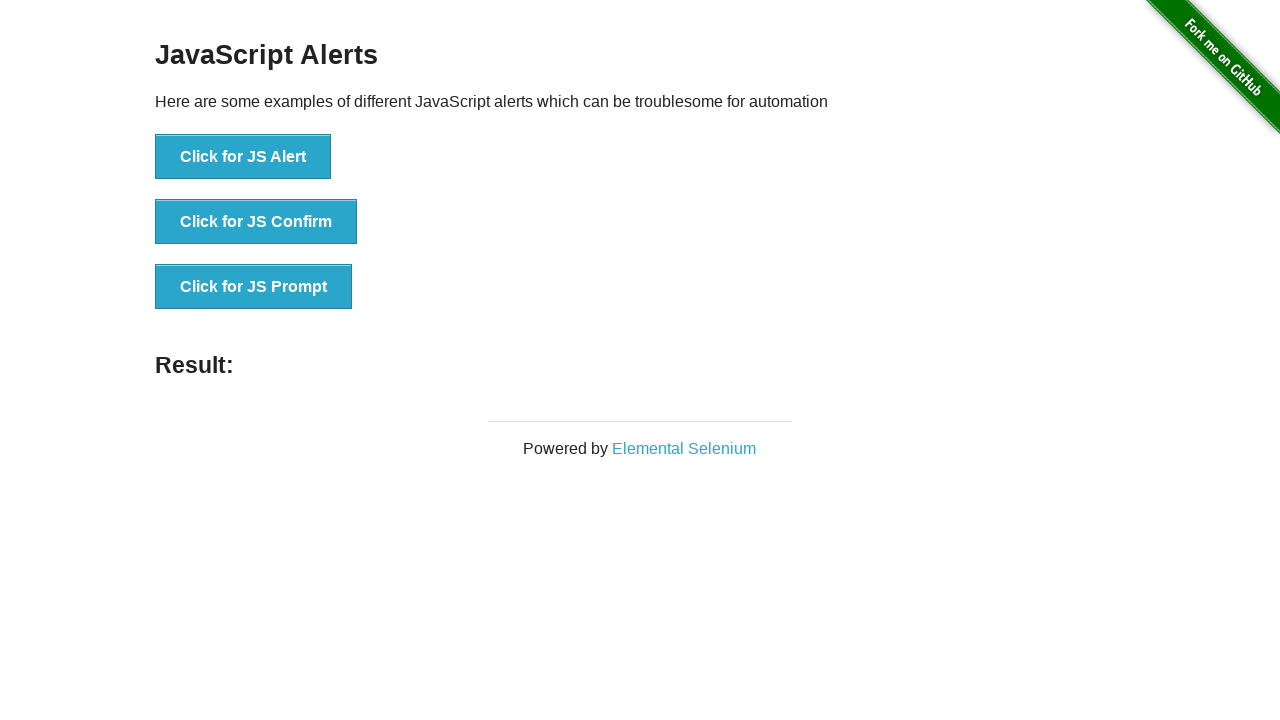

Clicked button to trigger first JS Confirm popup at (256, 222) on xpath=//button[text()='Click for JS Confirm']
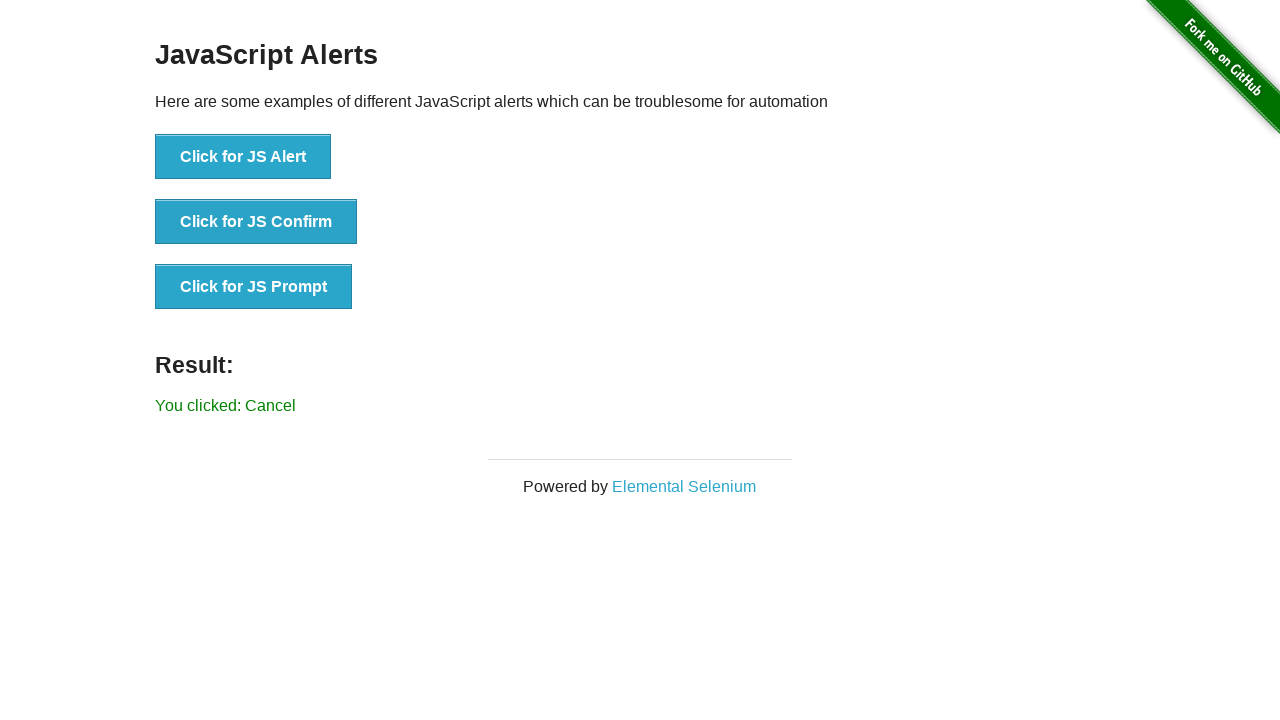

Set up dialog handler to accept confirmation
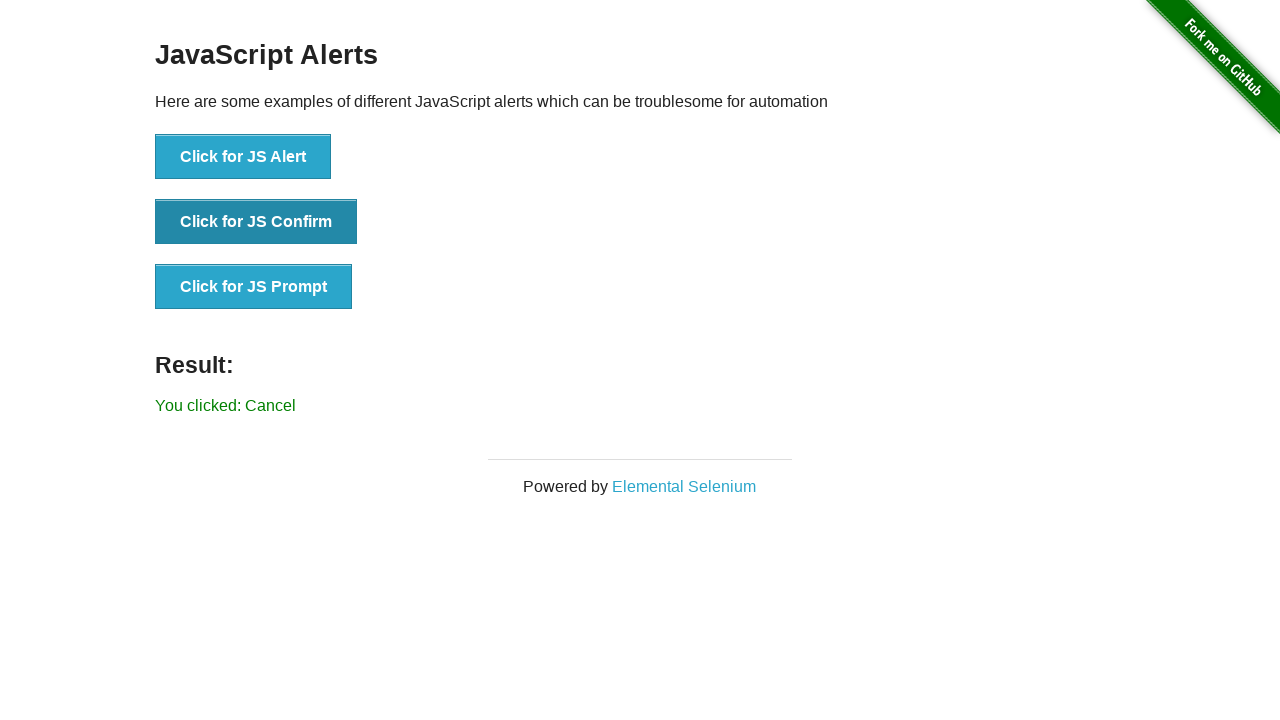

Clicked button to trigger JS Confirm and accepted it at (256, 222) on xpath=//button[text()='Click for JS Confirm']
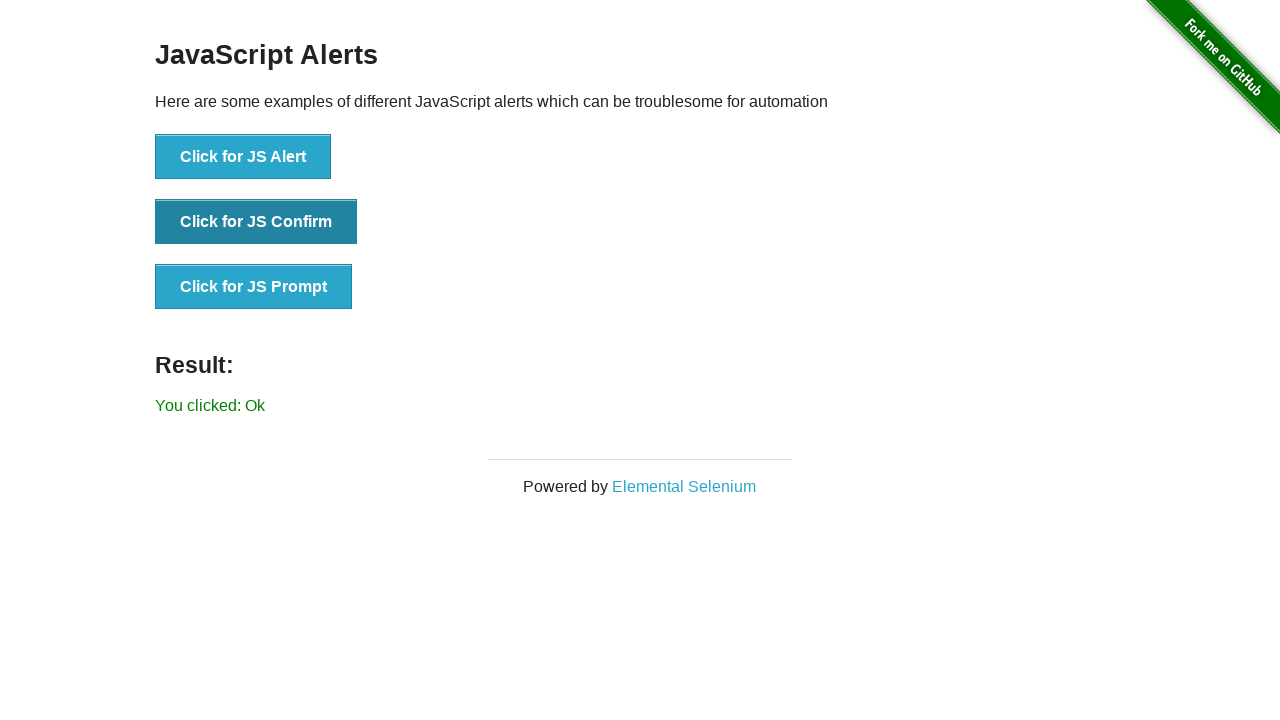

Waited for result to update after accepting confirmation
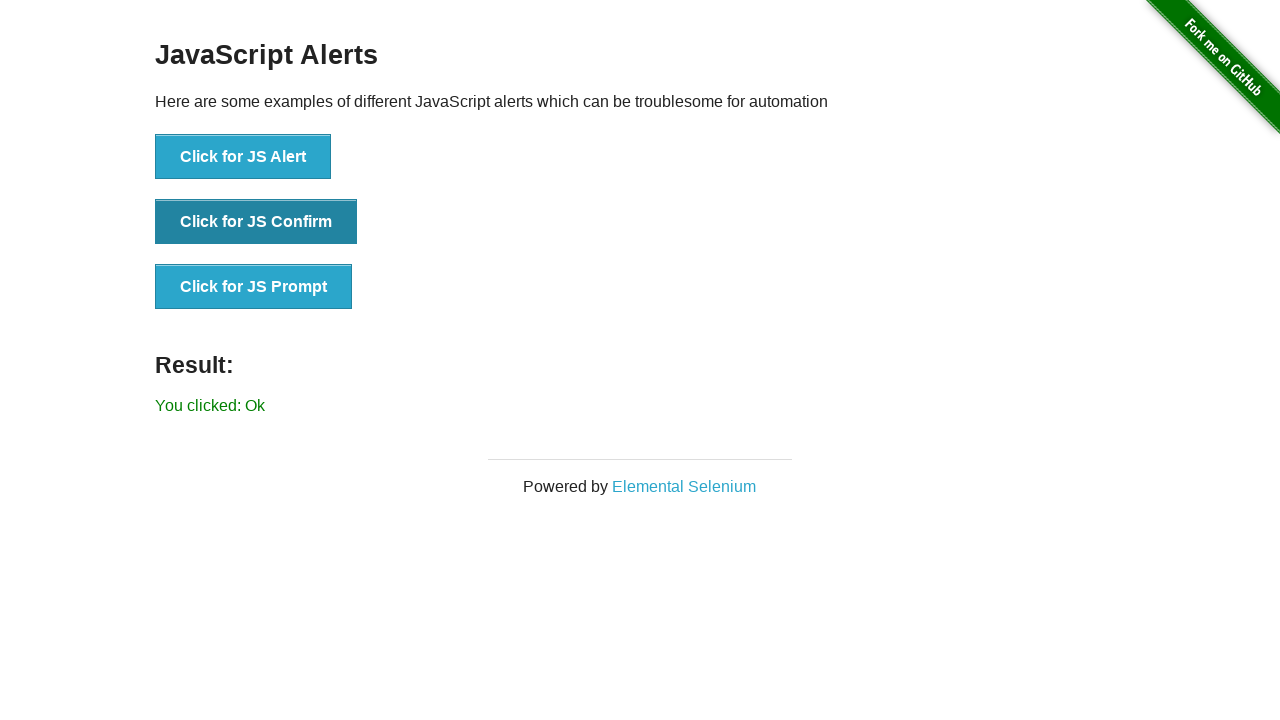

Set up dialog handler to dismiss confirmation
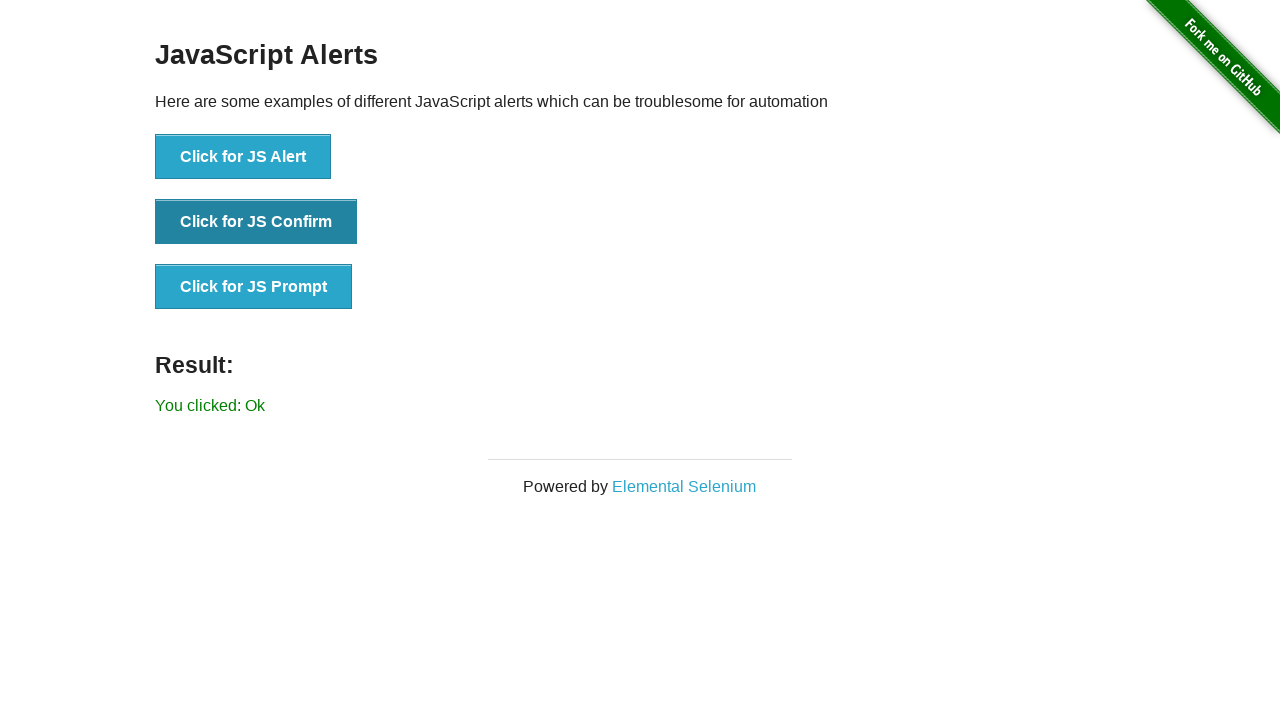

Clicked button to trigger JS Confirm and dismissed it at (256, 222) on xpath=//button[text()='Click for JS Confirm']
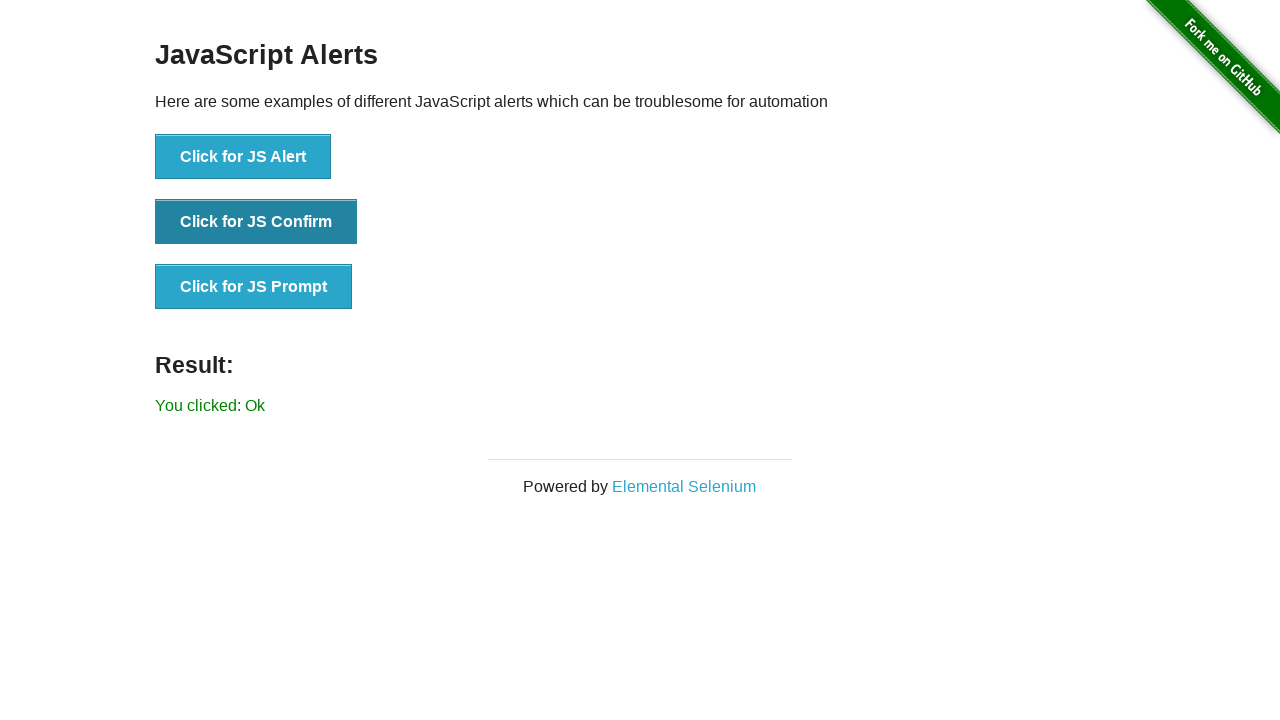

Result text element is visible after dismissing confirmation
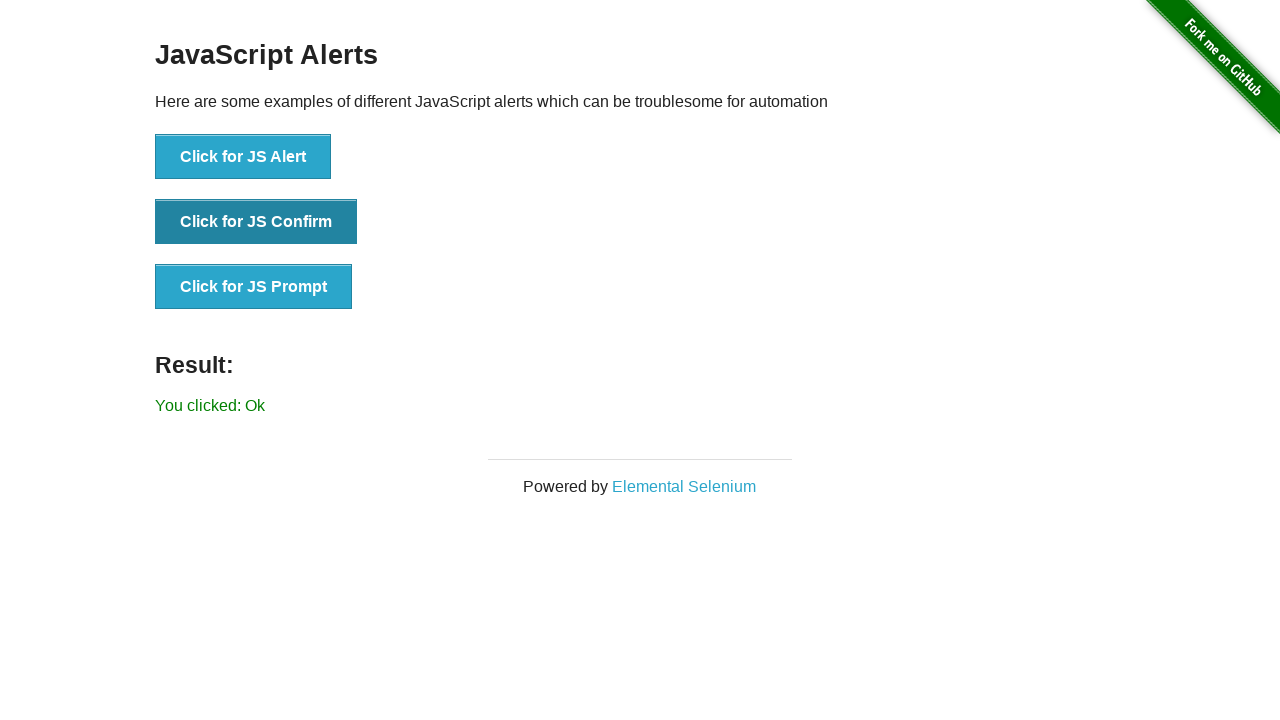

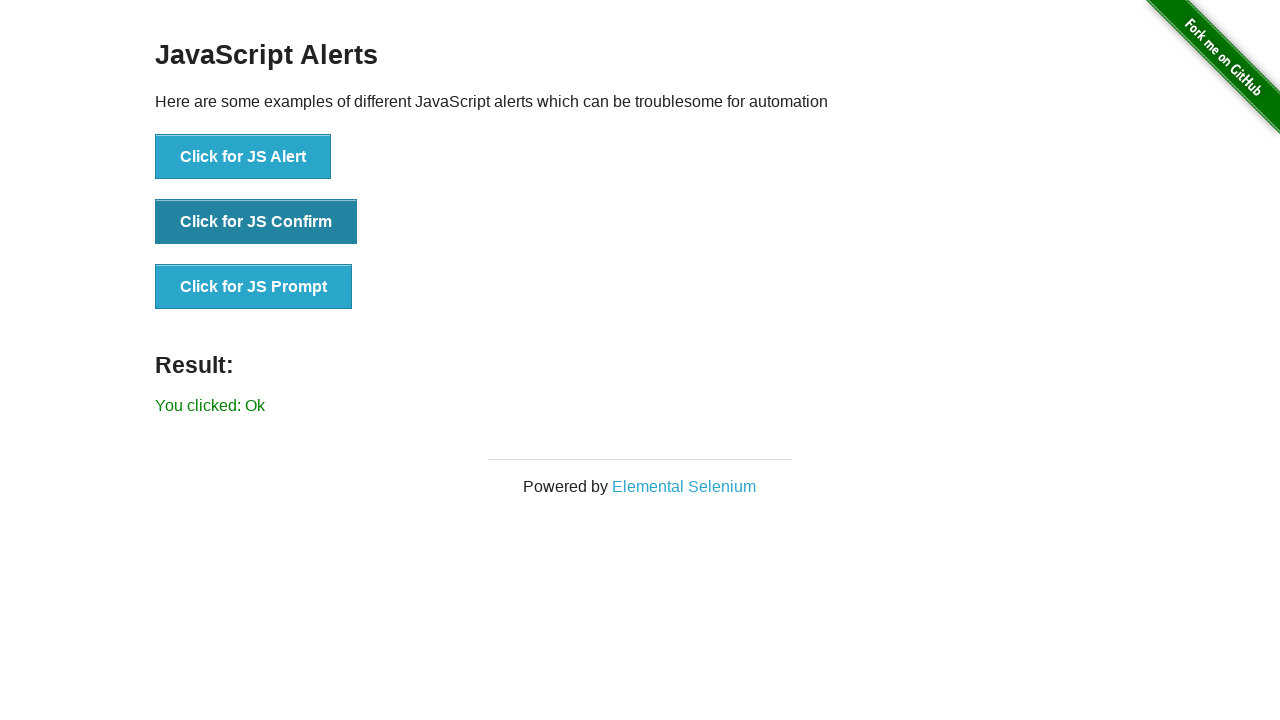